Tests drag and drop functionality by dragging an image element into a box element

Starting URL: https://formy-project.herokuapp.com/dragdrop

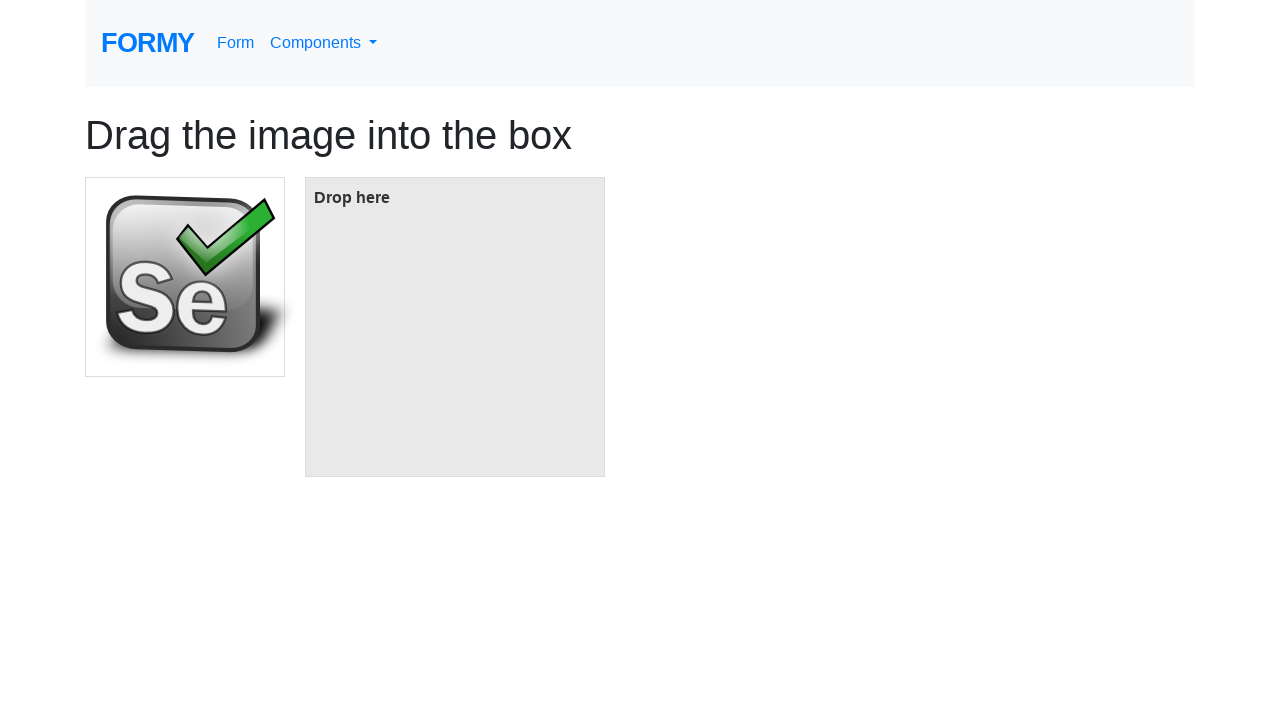

Located the image element to be dragged
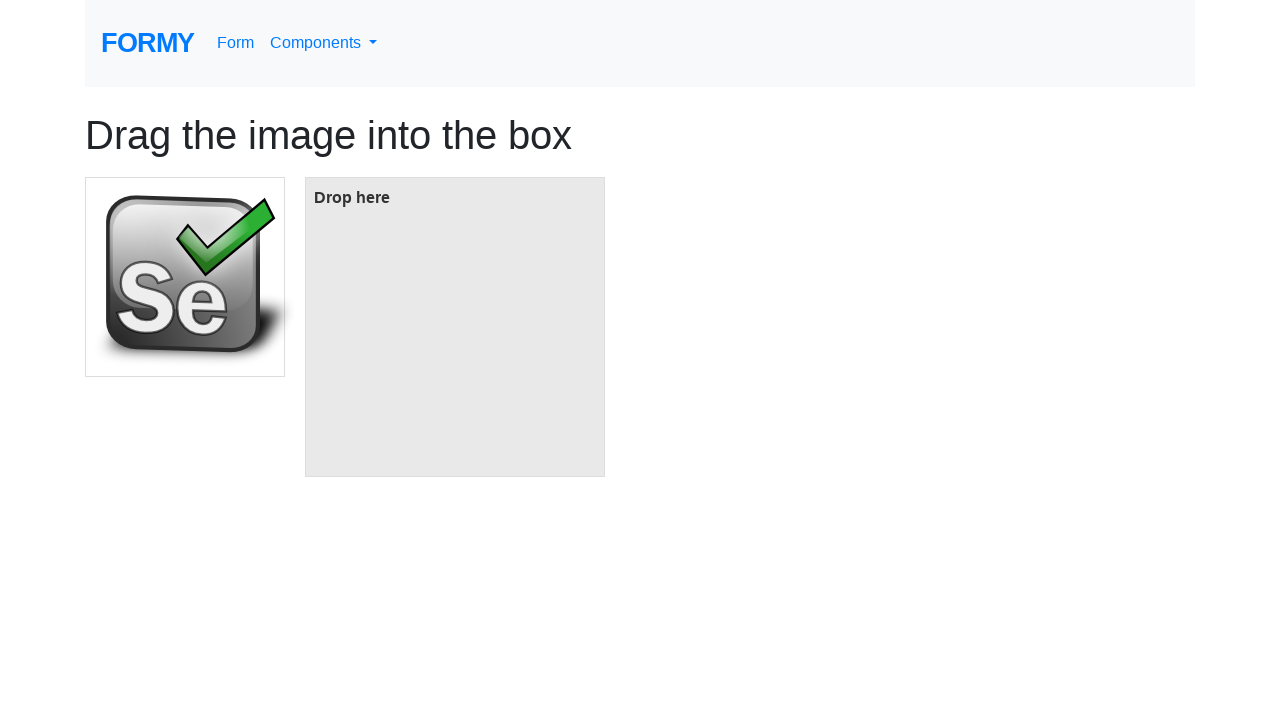

Located the target box element
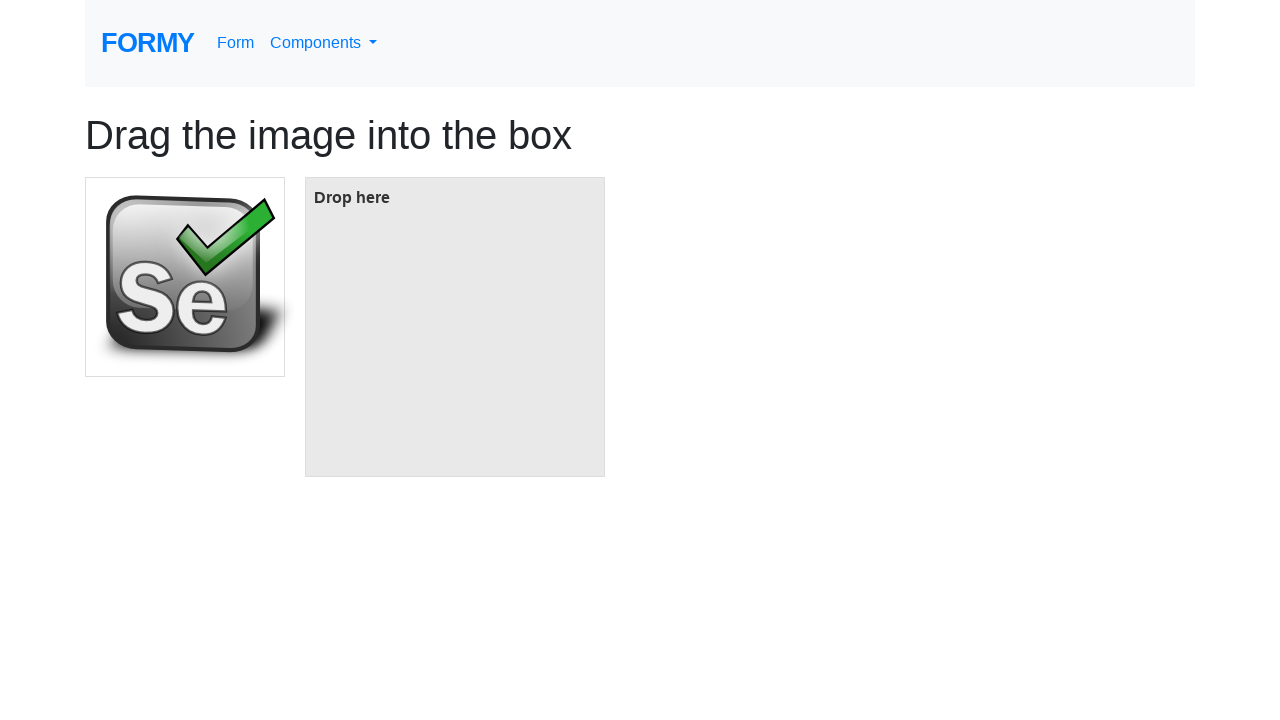

Dragged image element into box element at (455, 327)
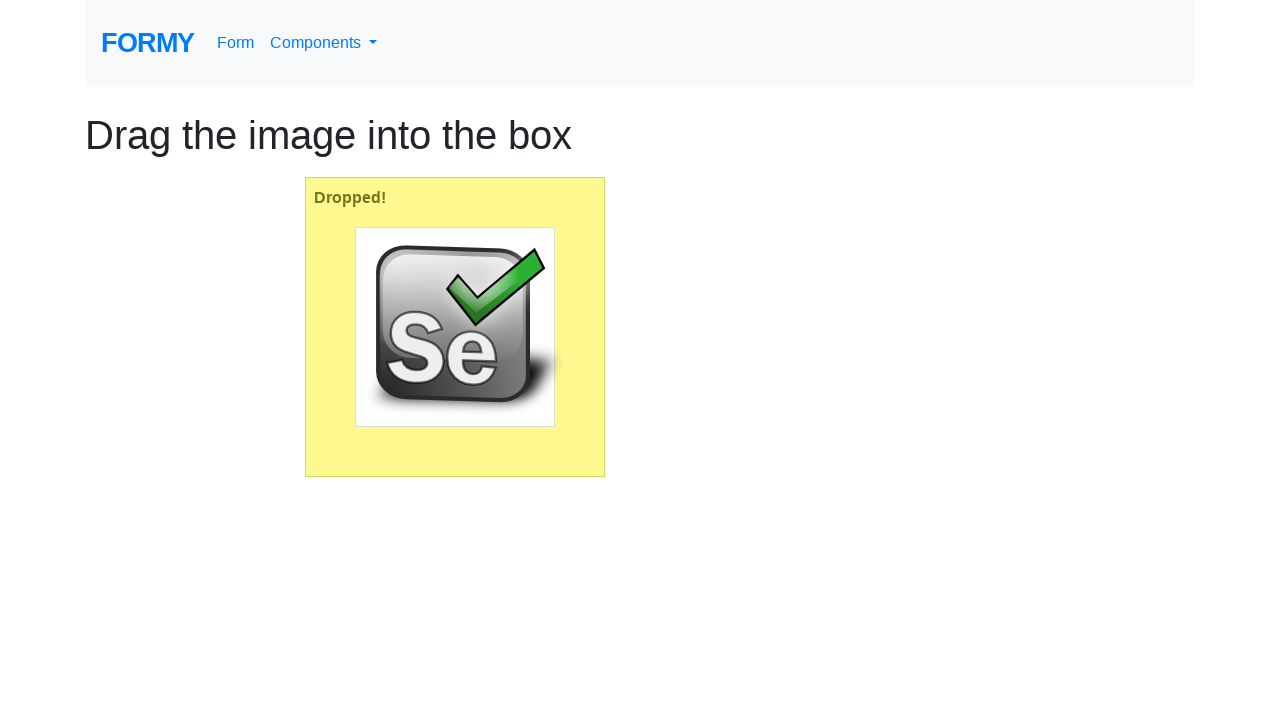

Waited for drag and drop action to complete
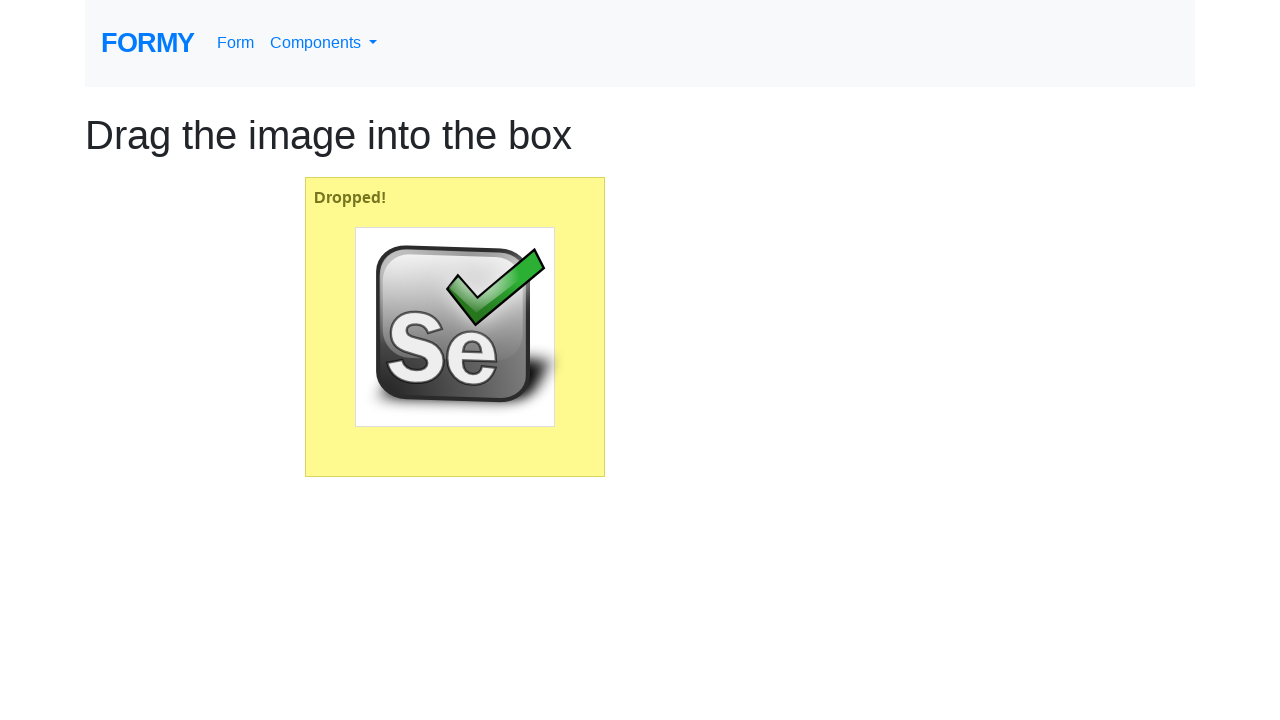

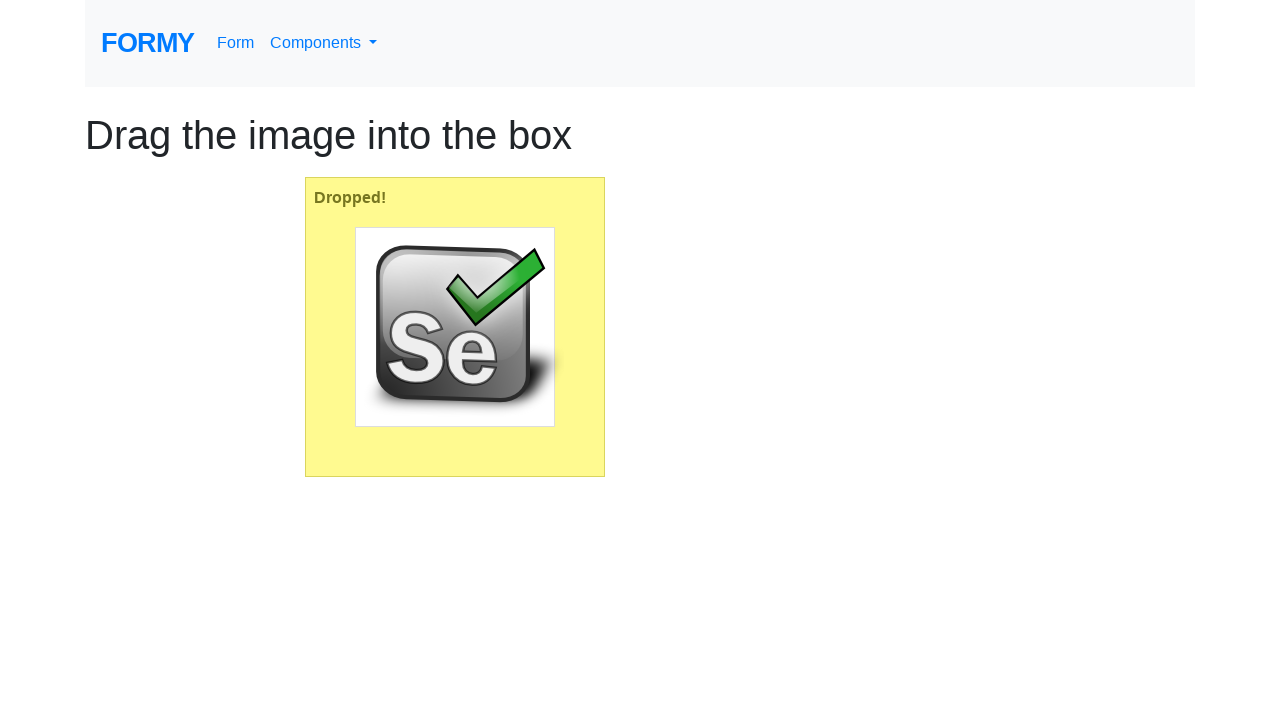